Tests adding multiple specific products to cart on an e-commerce practice site by iterating through the product list and clicking "ADD TO CART" for Cucumber, Banana, and Carrot items.

Starting URL: https://rahulshettyacademy.com/seleniumPractise/

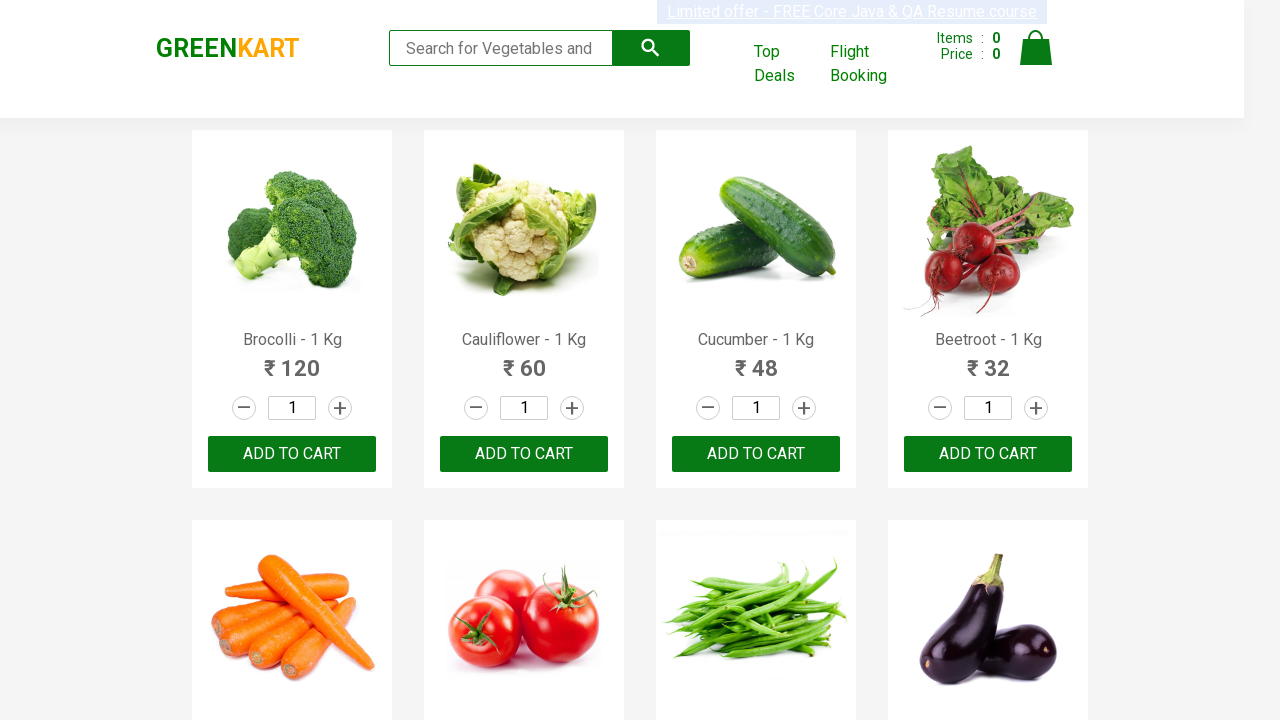

Waited for product names to load
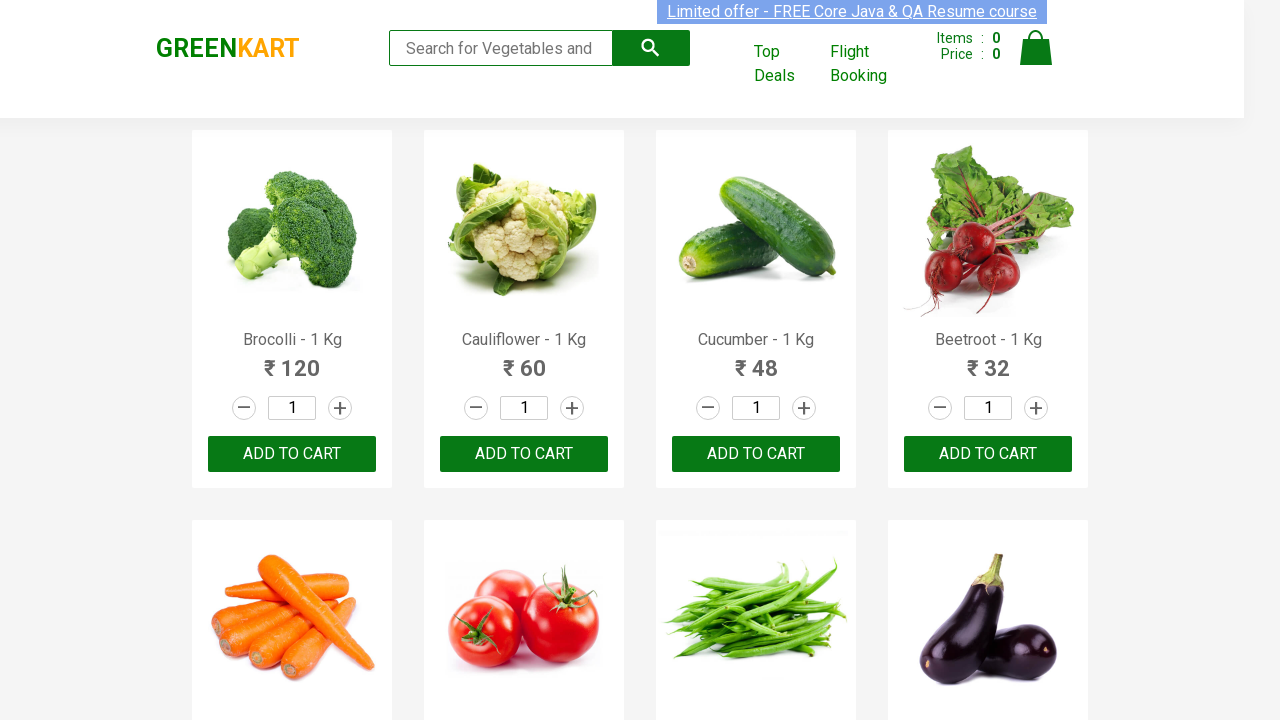

Retrieved all product elements from page
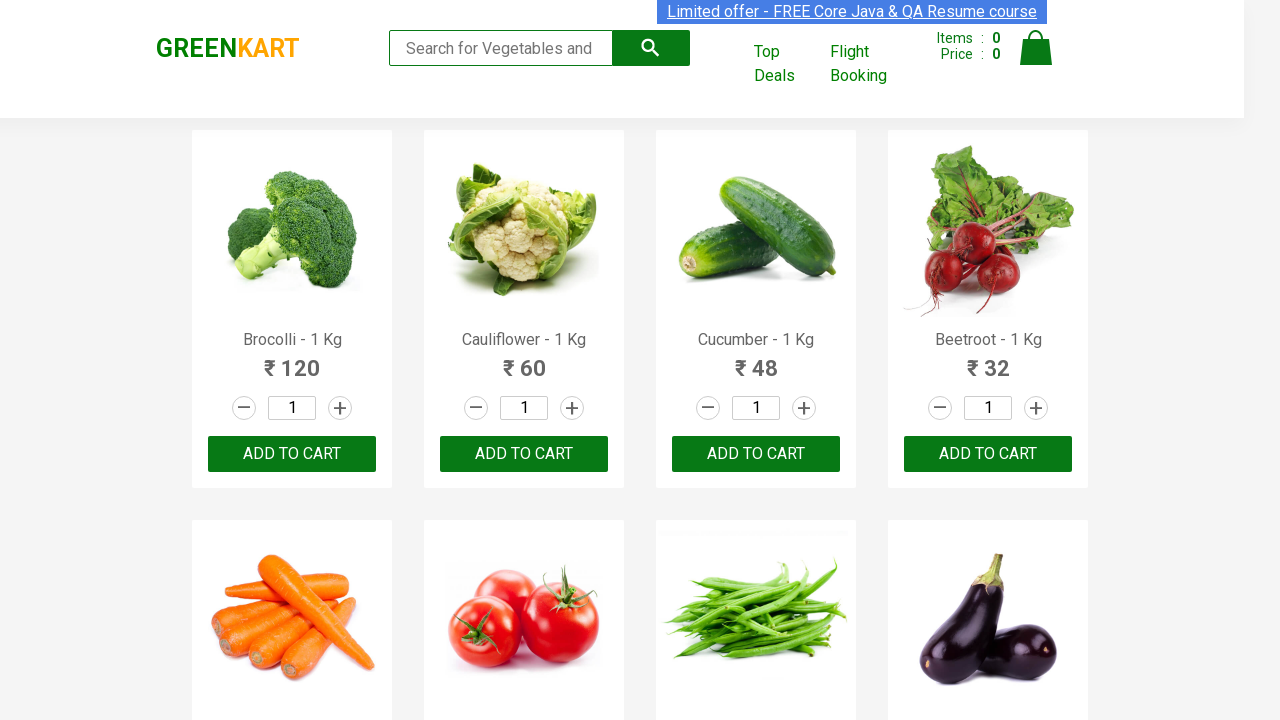

Clicked ADD TO CART button for Cucumber at (756, 454) on xpath=//div[@class='product-action']/button >> nth=2
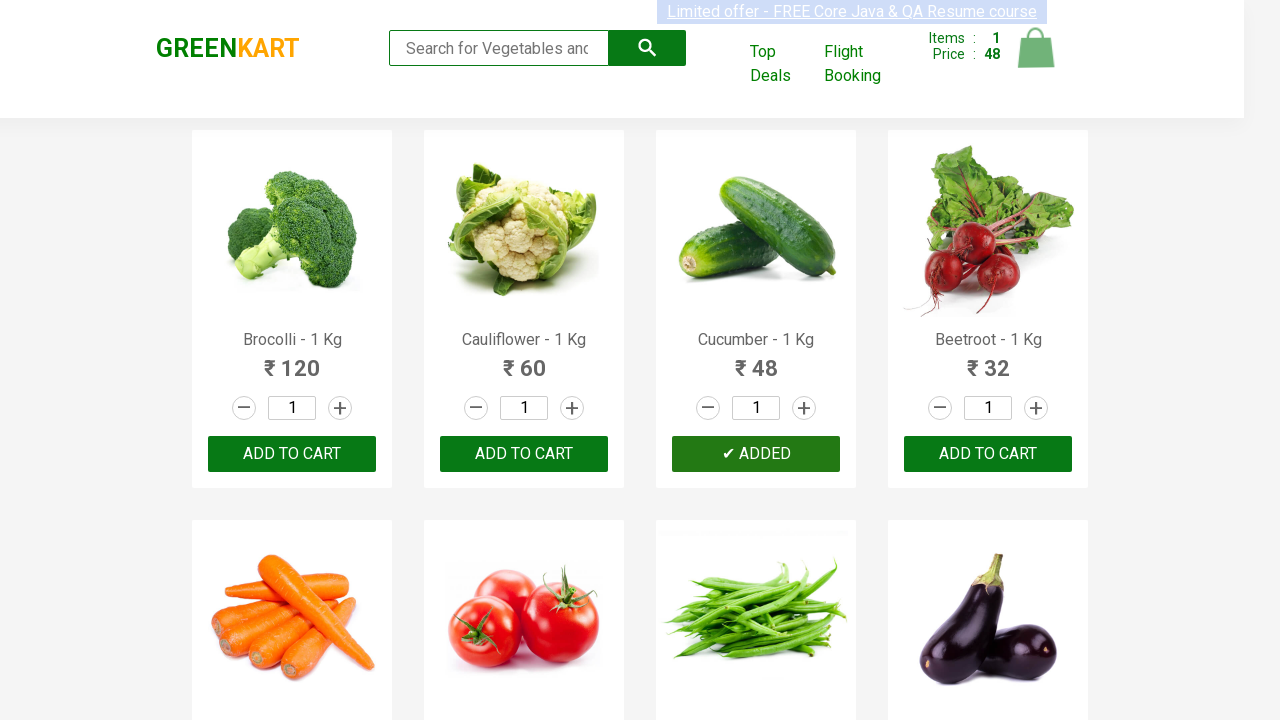

Clicked ADD TO CART button for Carrot at (292, 360) on xpath=//div[@class='product-action']/button >> nth=4
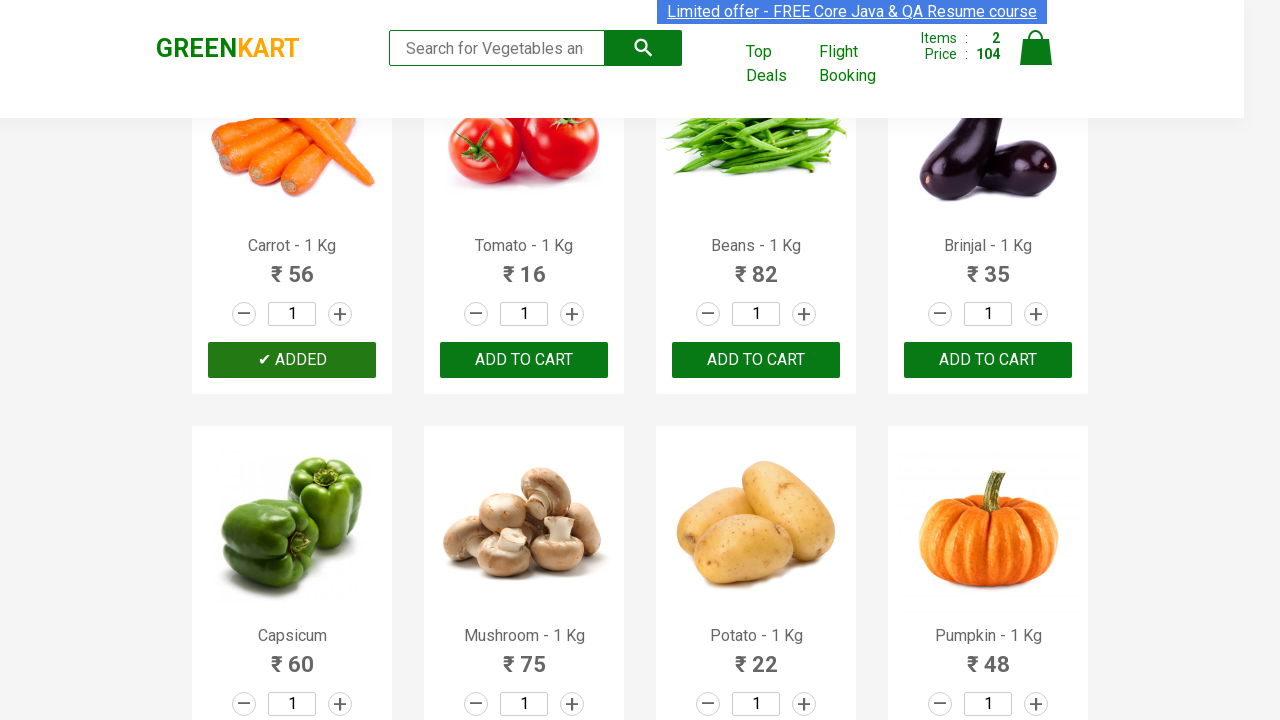

Clicked ADD TO CART button for Banana at (988, 360) on xpath=//div[@class='product-action']/button >> nth=15
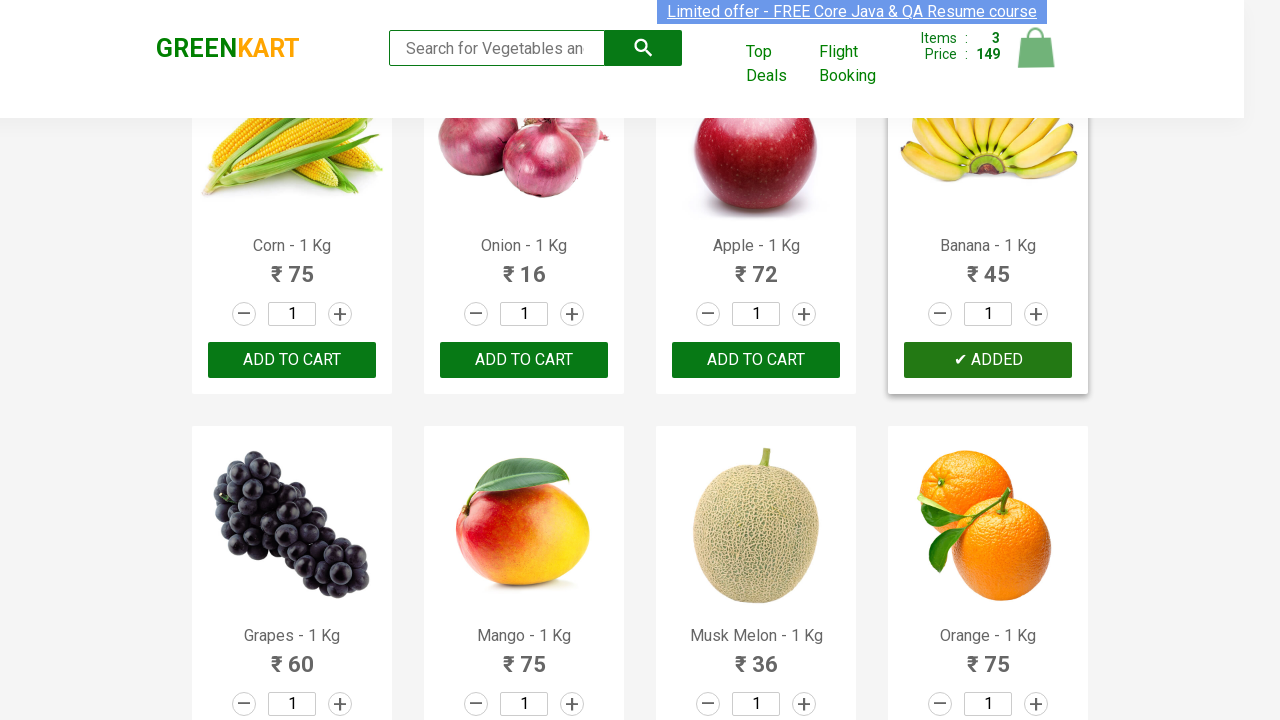

Waited 1 second for all items to be added to cart
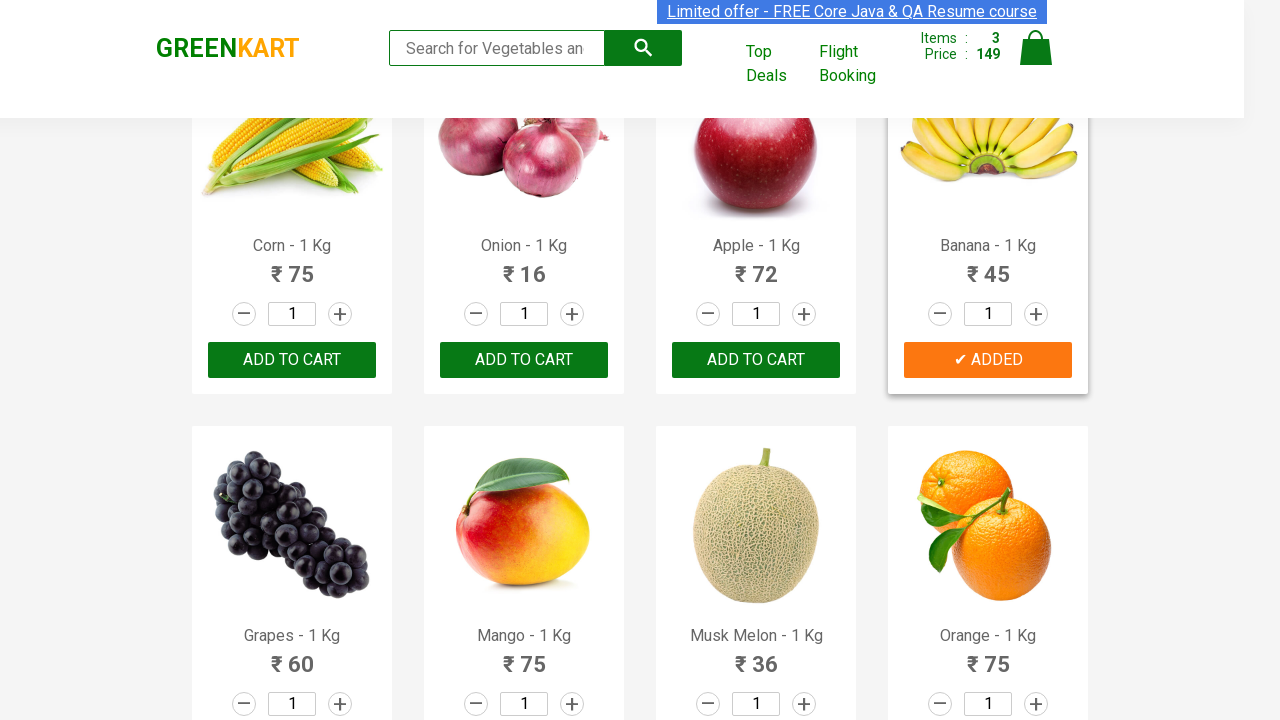

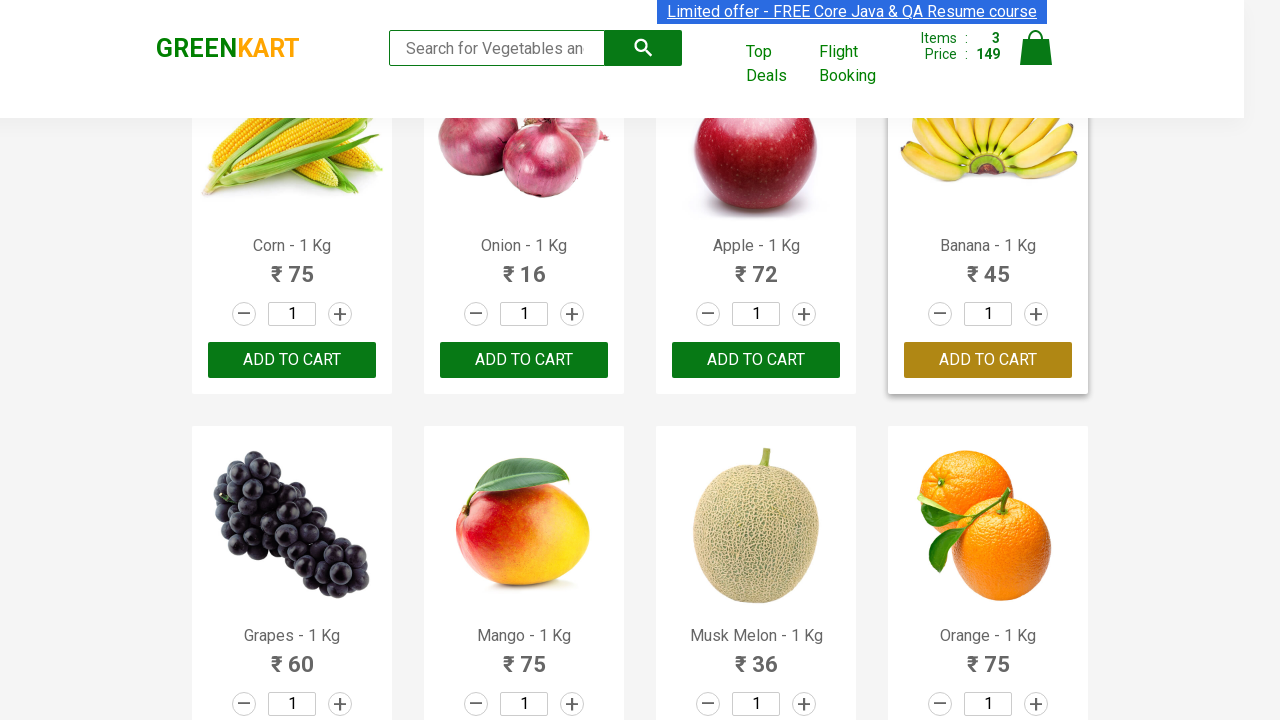